Tests browser navigation functionality by visiting Etsy, navigating back/forward, refreshing the page, and then visiting Tesla's website

Starting URL: https://www.etsy.com

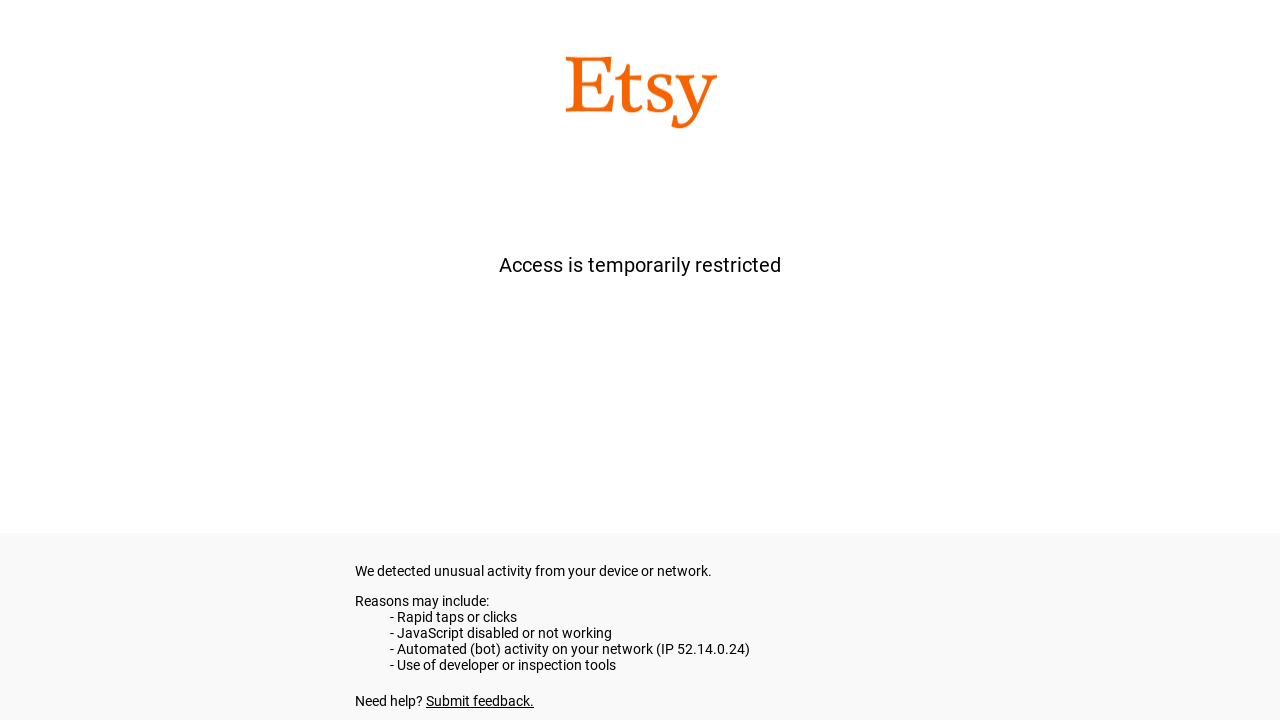

Navigated to Etsy homepage
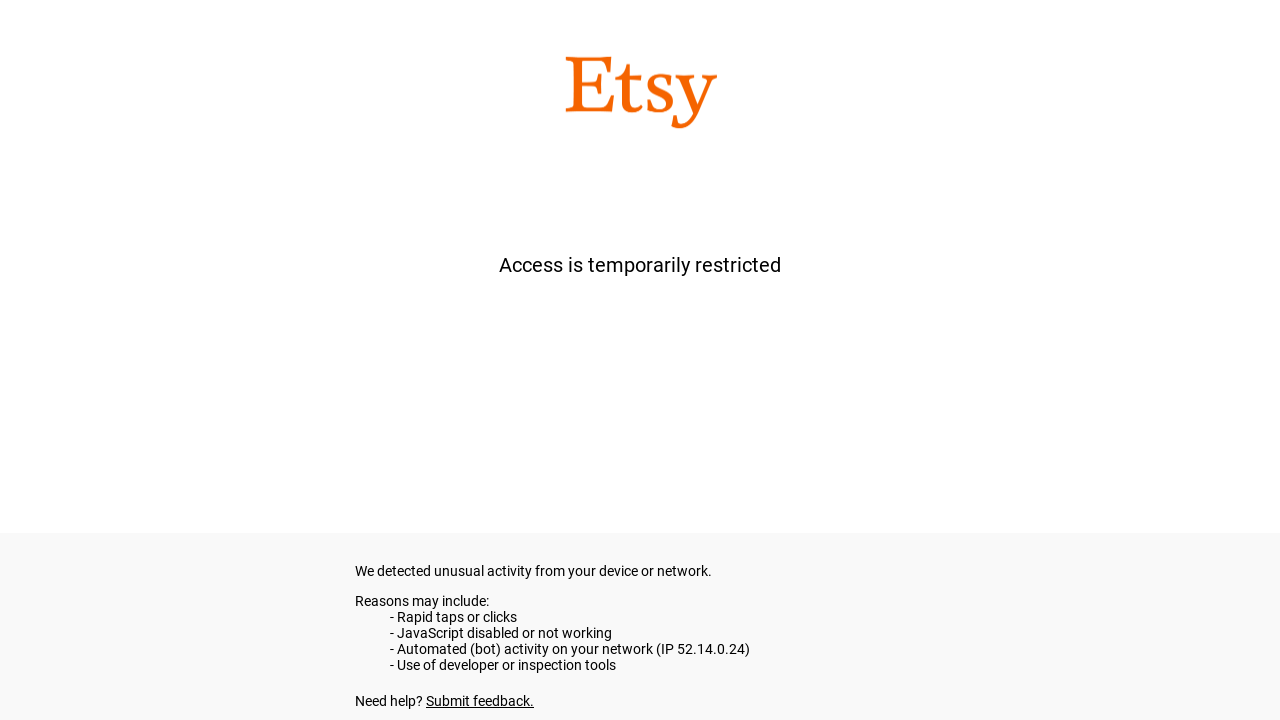

Navigated back in browser history
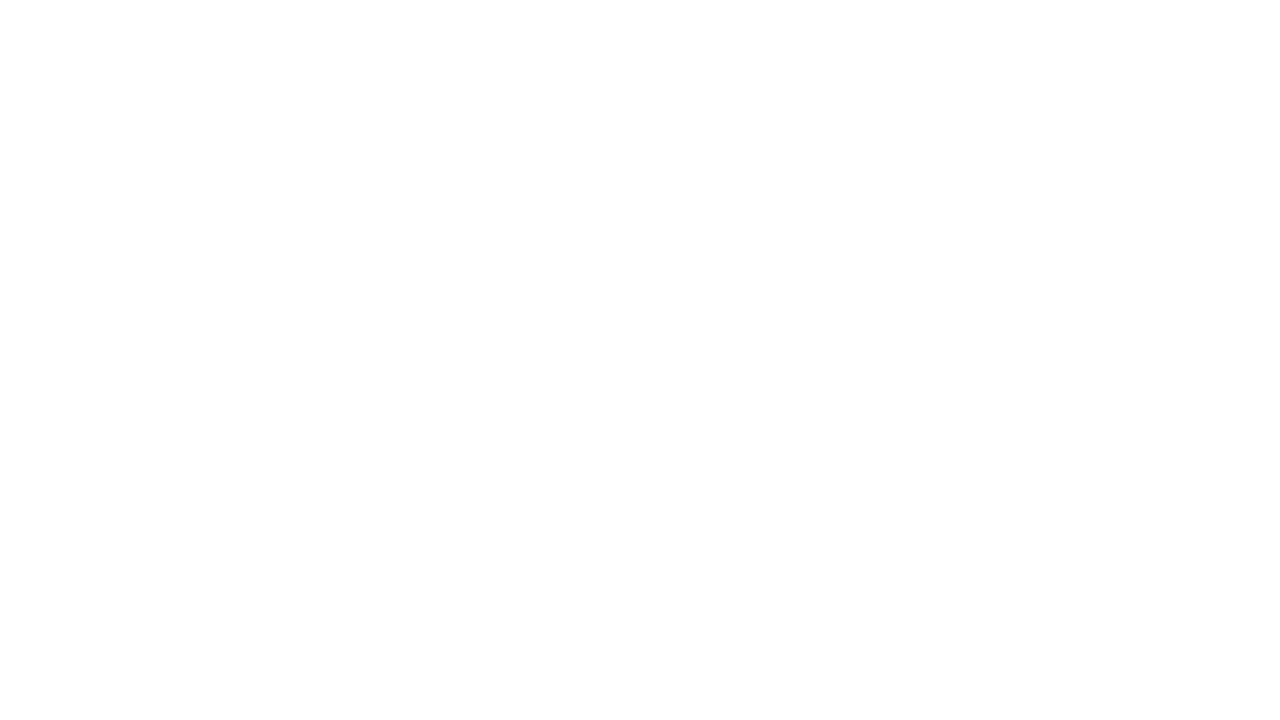

Navigated forward in browser history
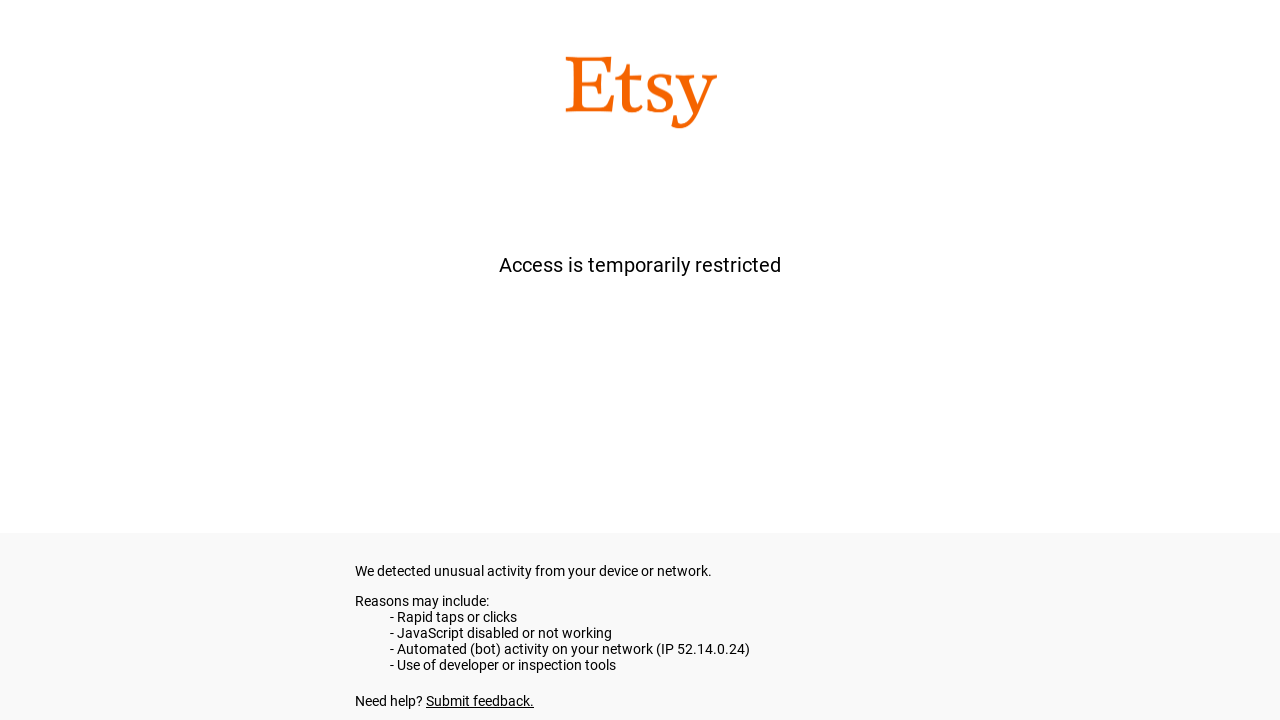

Refreshed the current page
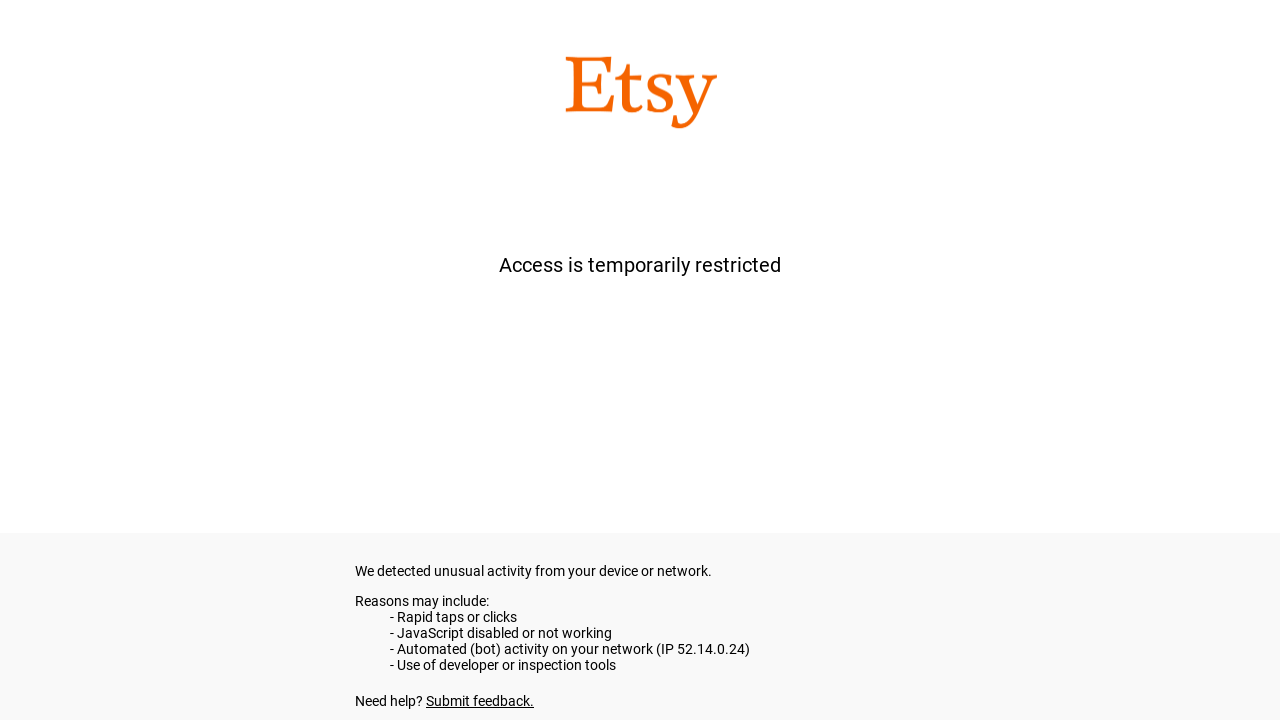

Retrieved page title: etsy.com
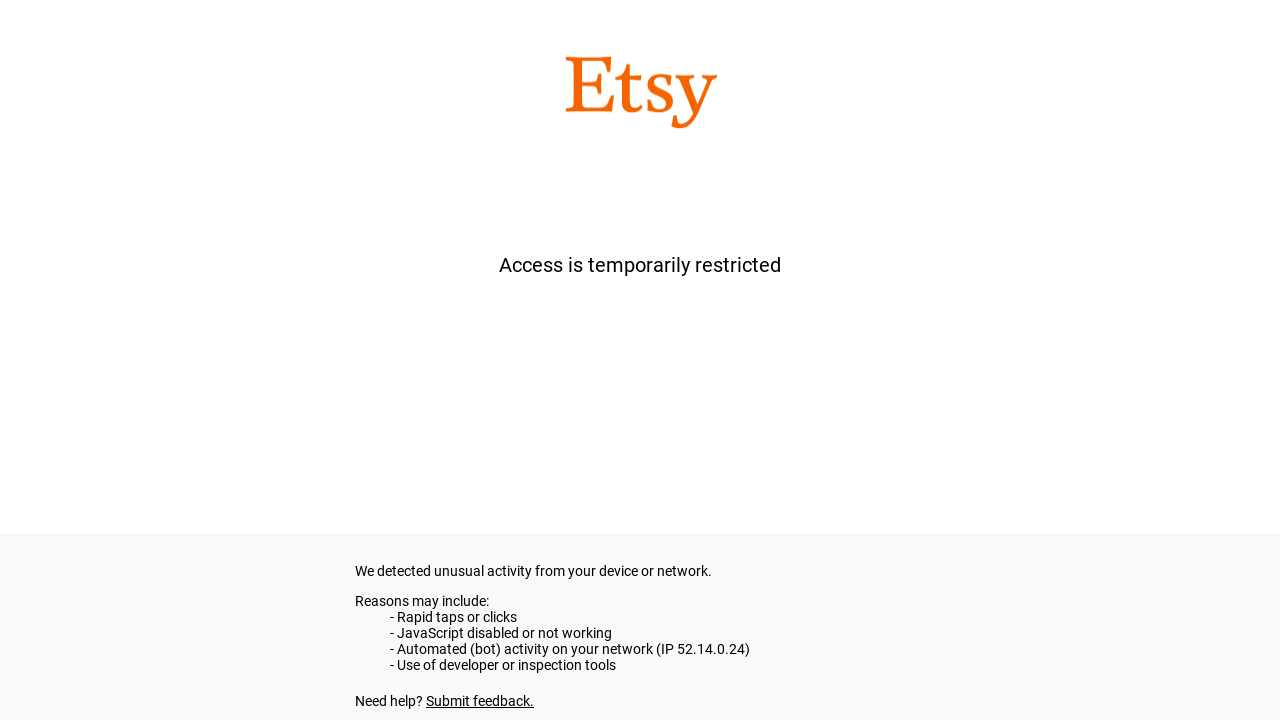

Retrieved page URL: https://www.etsy.com/
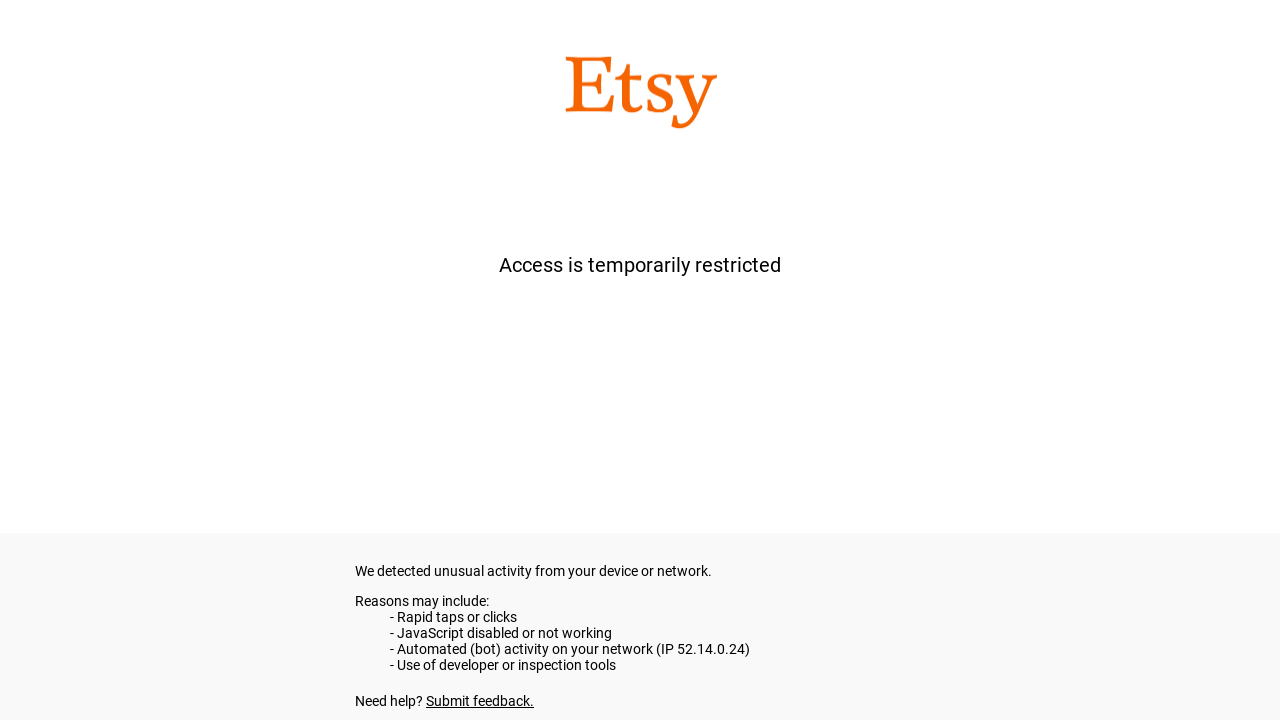

Navigated to Tesla website
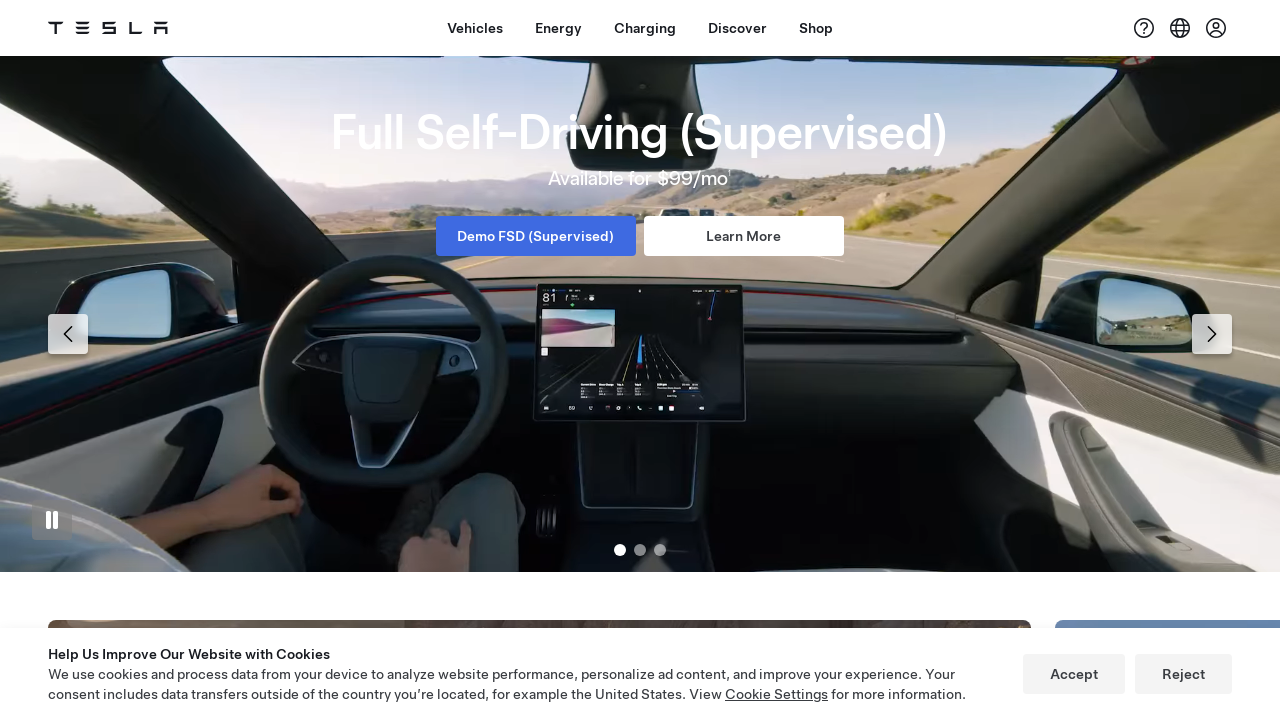

Retrieved Tesla page title: Electric Cars, Solar & Clean Energy | Tesla
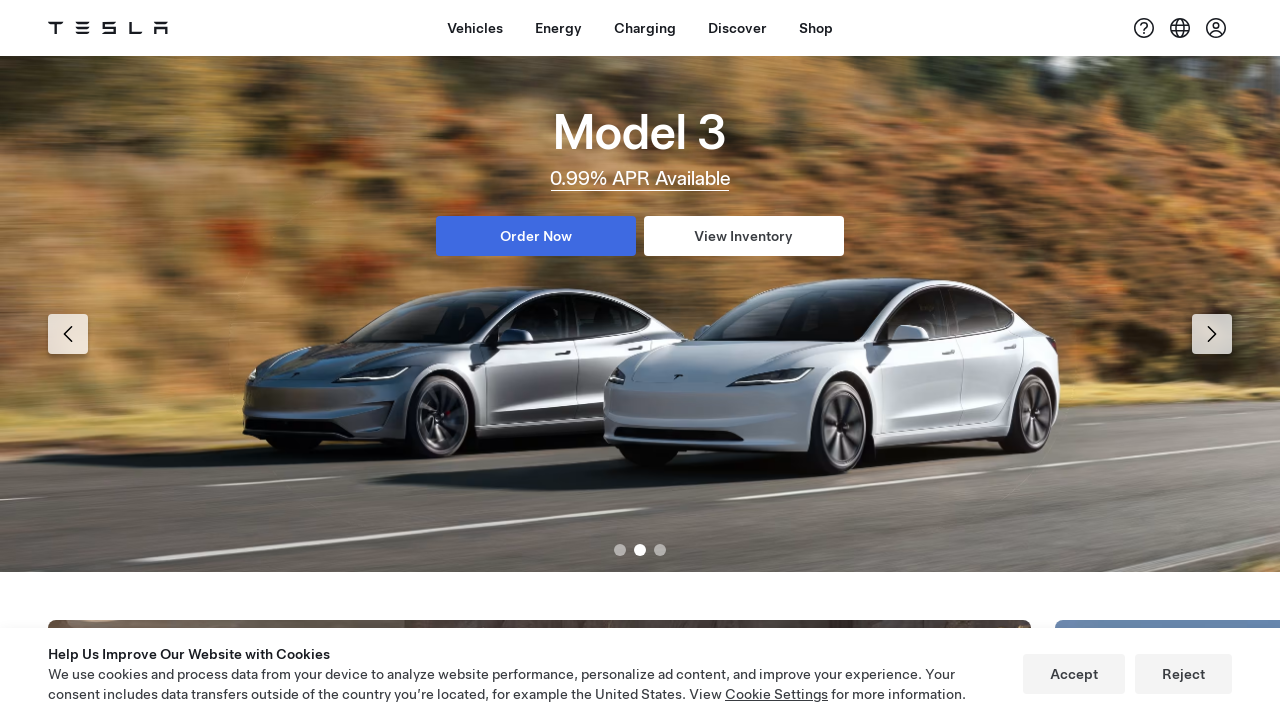

Retrieved Tesla page URL: https://www.tesla.com/
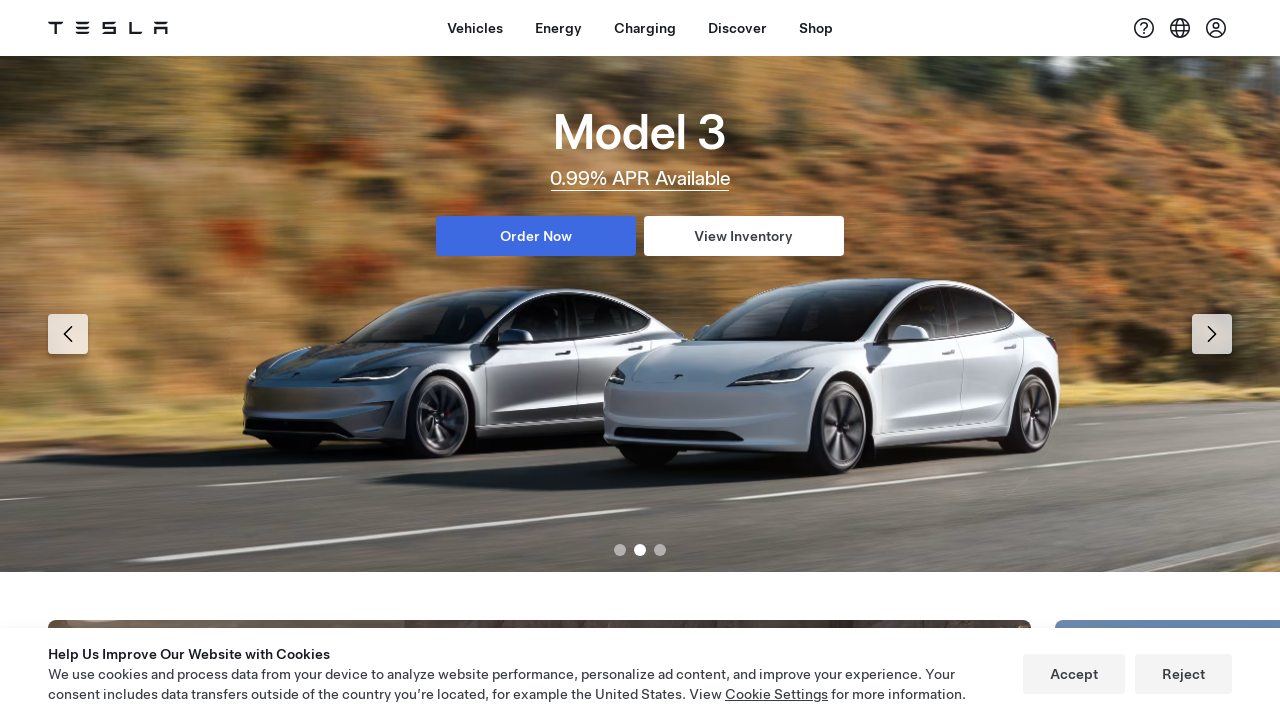

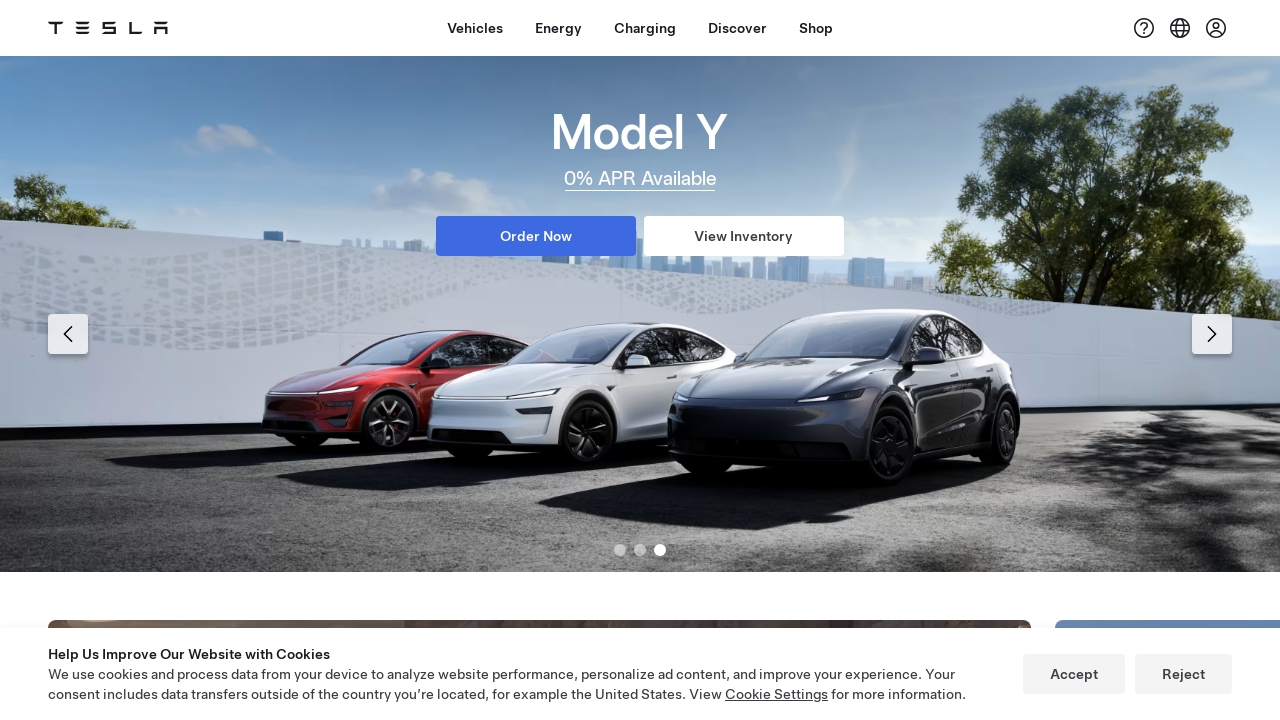